Tests successful form submission with all fields filled correctly and verifies the output display

Starting URL: https://demoqa.com/text-box

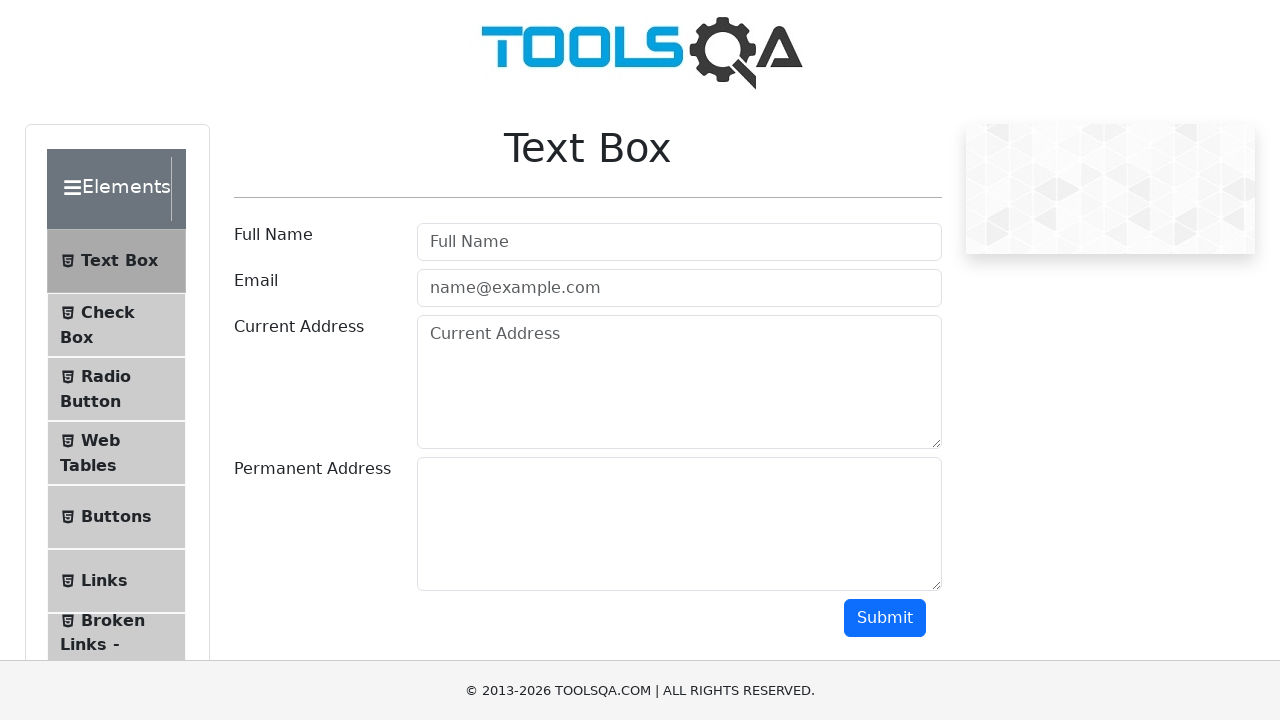

Filled userName field with 'Prueba Selenium' on #userName
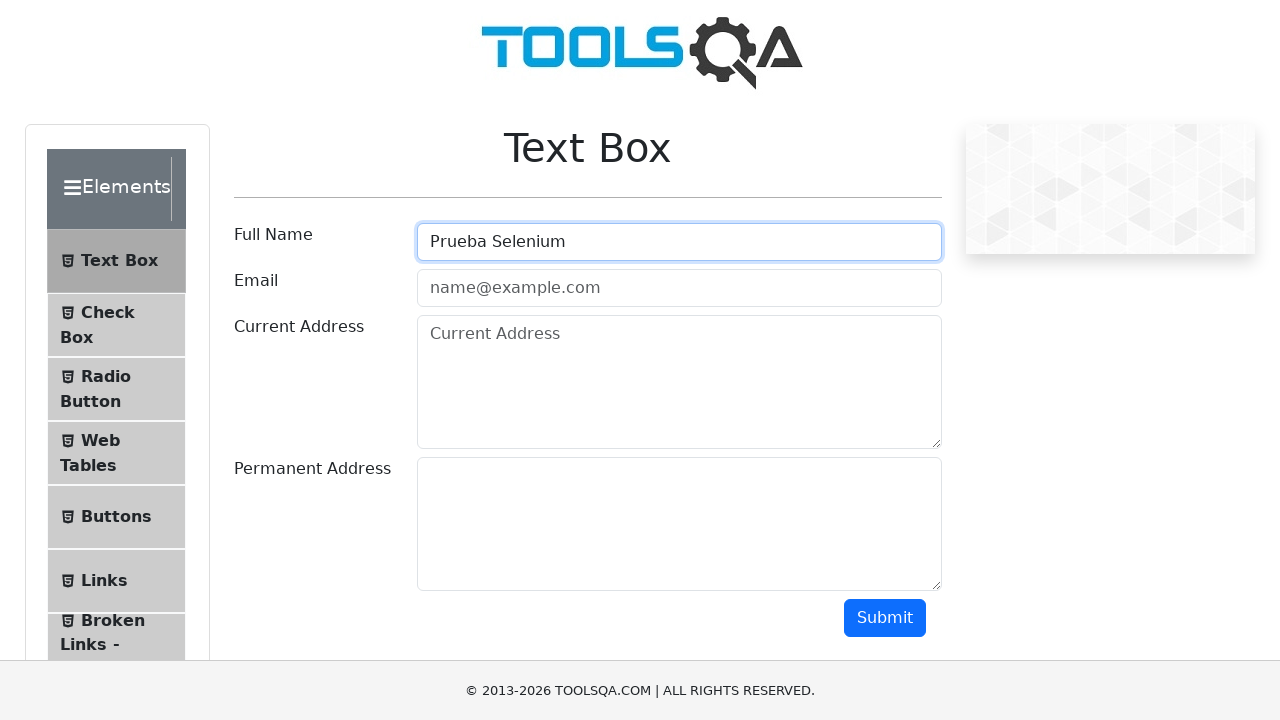

Filled userEmail field with 'prueba@prueba.com' on #userEmail
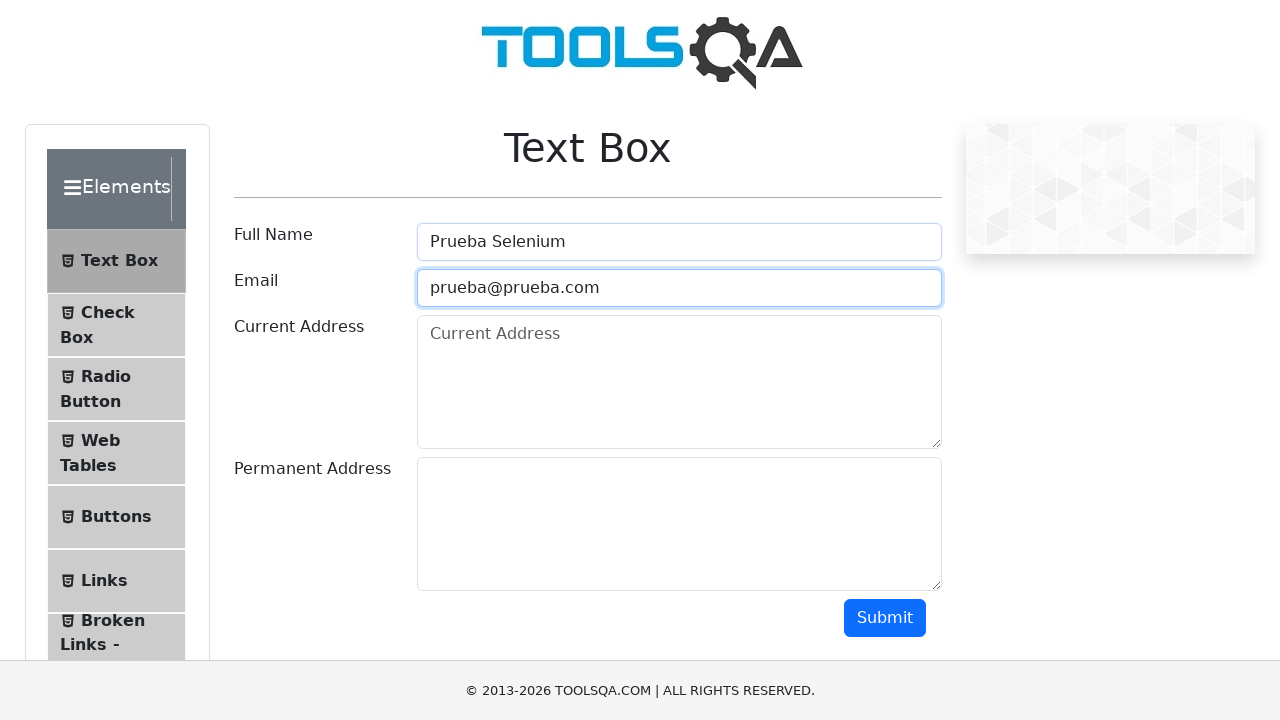

Filled currentAddress field with 'Lorem ipsum input current' on #currentAddress
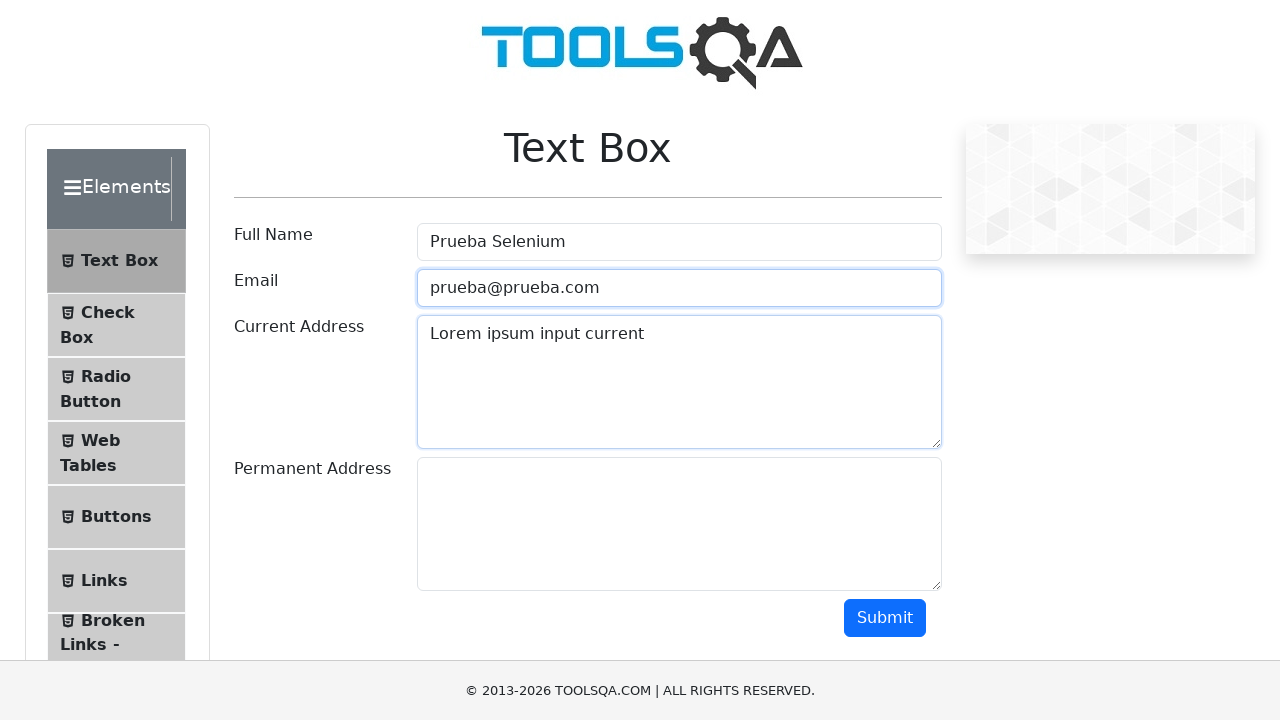

Filled permanentAddress field with 'Lorem ipsum input permanent' on #permanentAddress
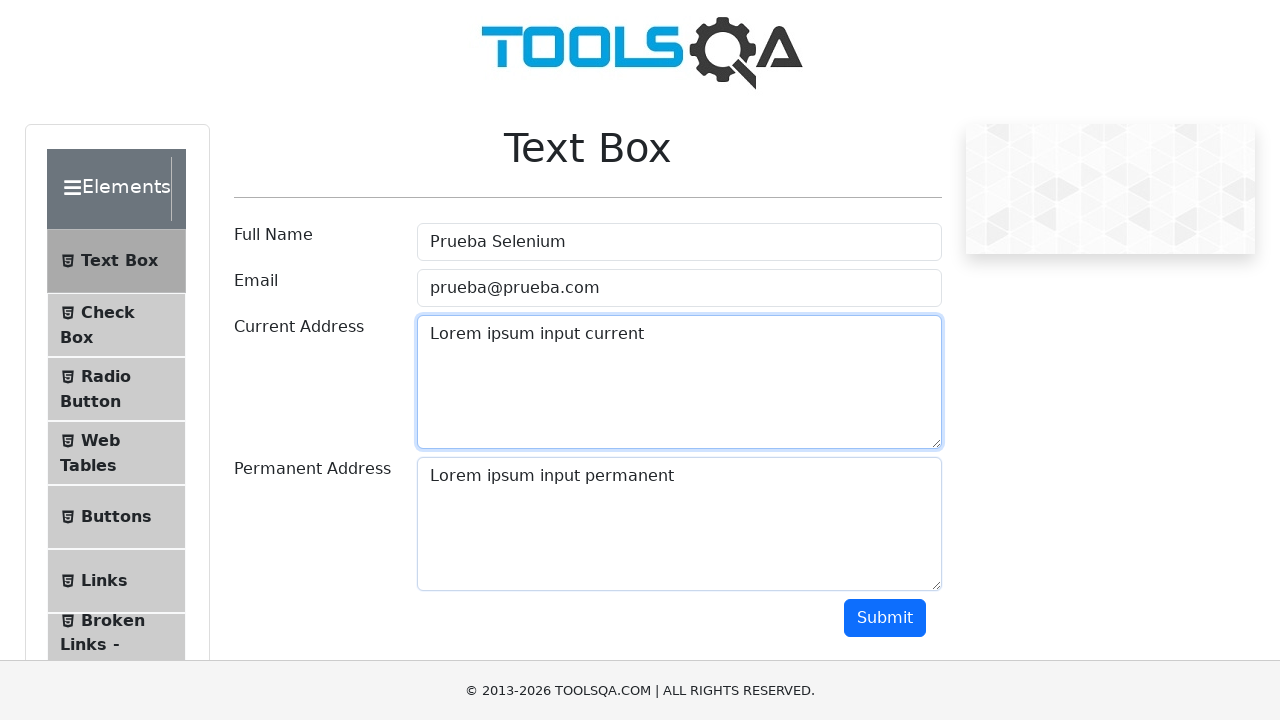

Scrolled to submit button
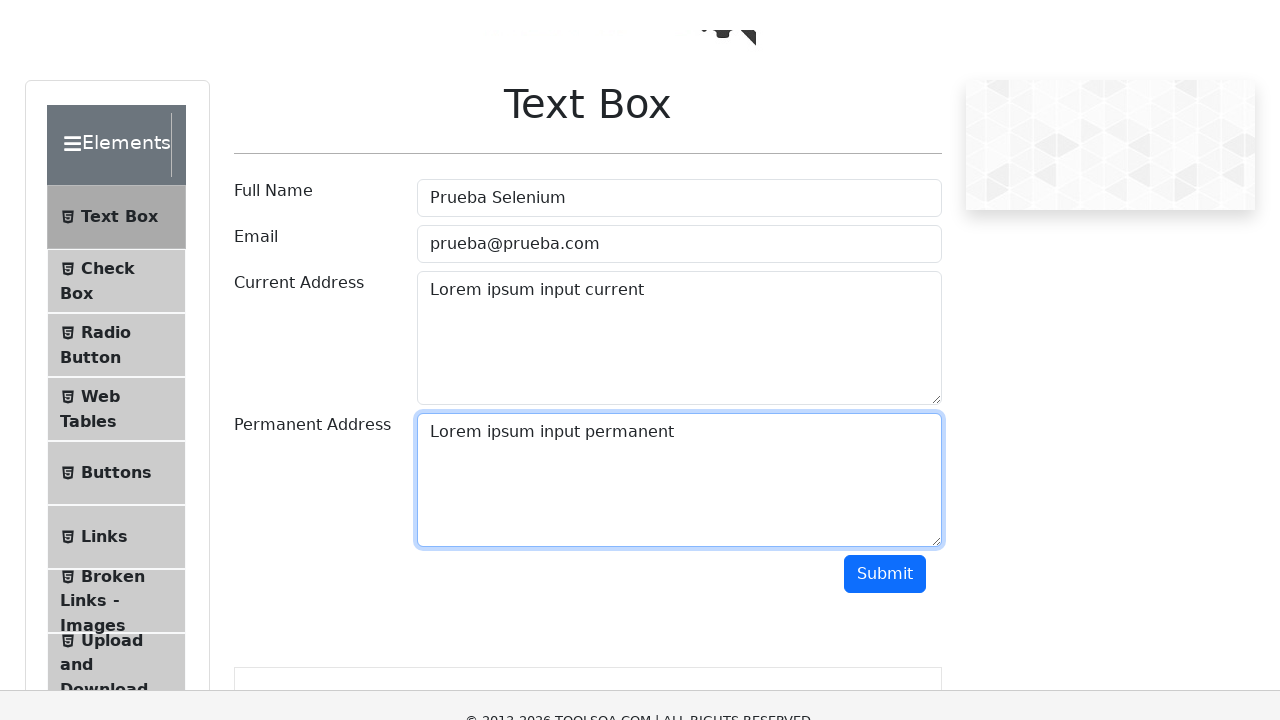

Clicked submit button to submit form at (885, 19) on #submit
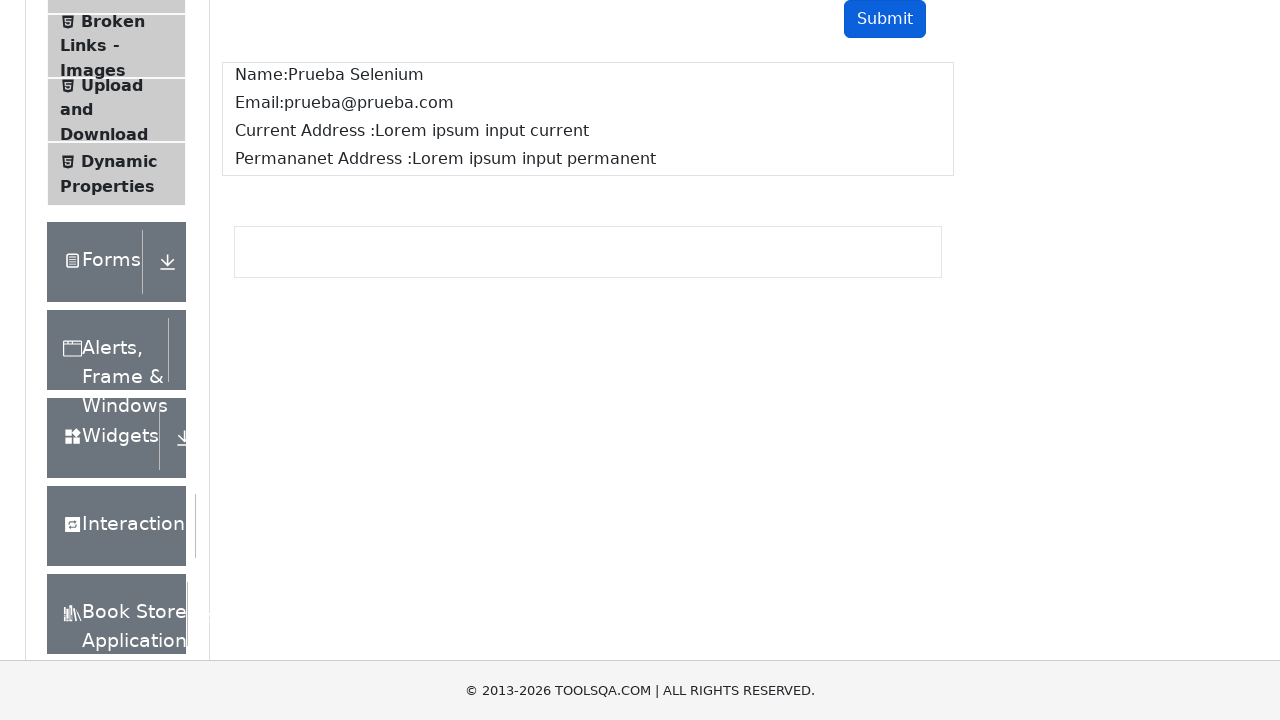

Output name field loaded after successful form submission
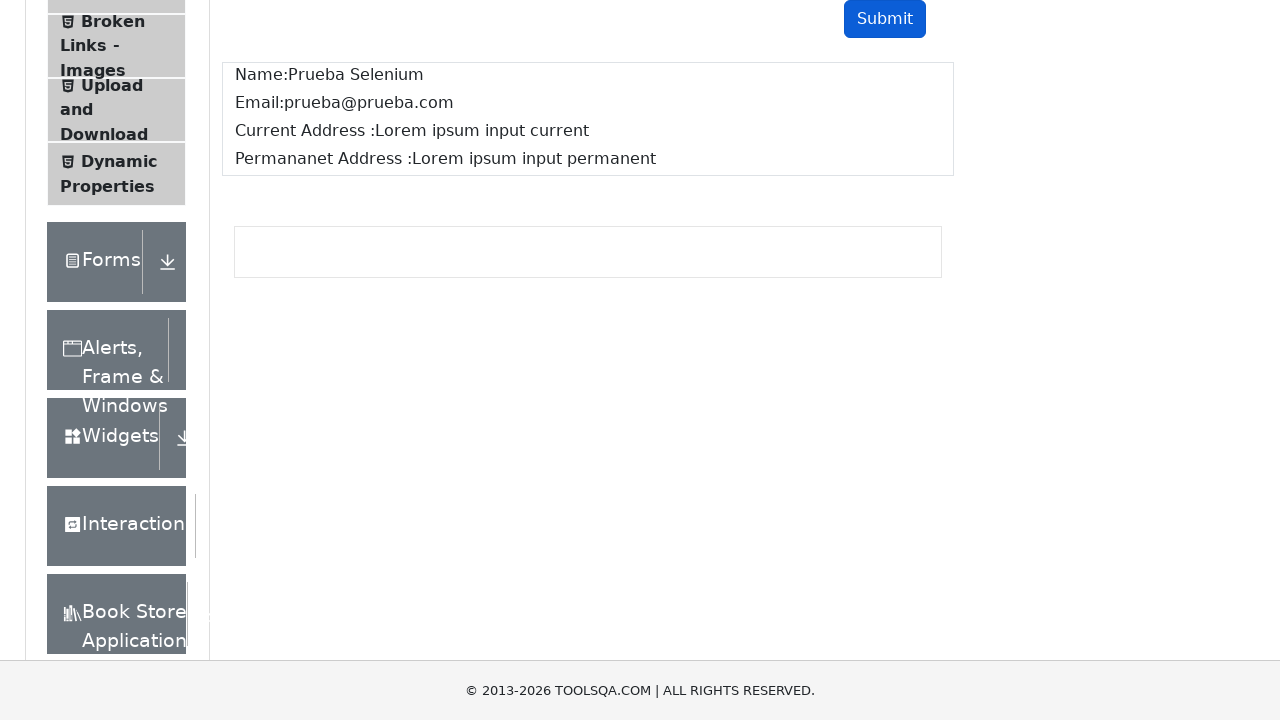

Verified output name contains 'Prueba Selenium'
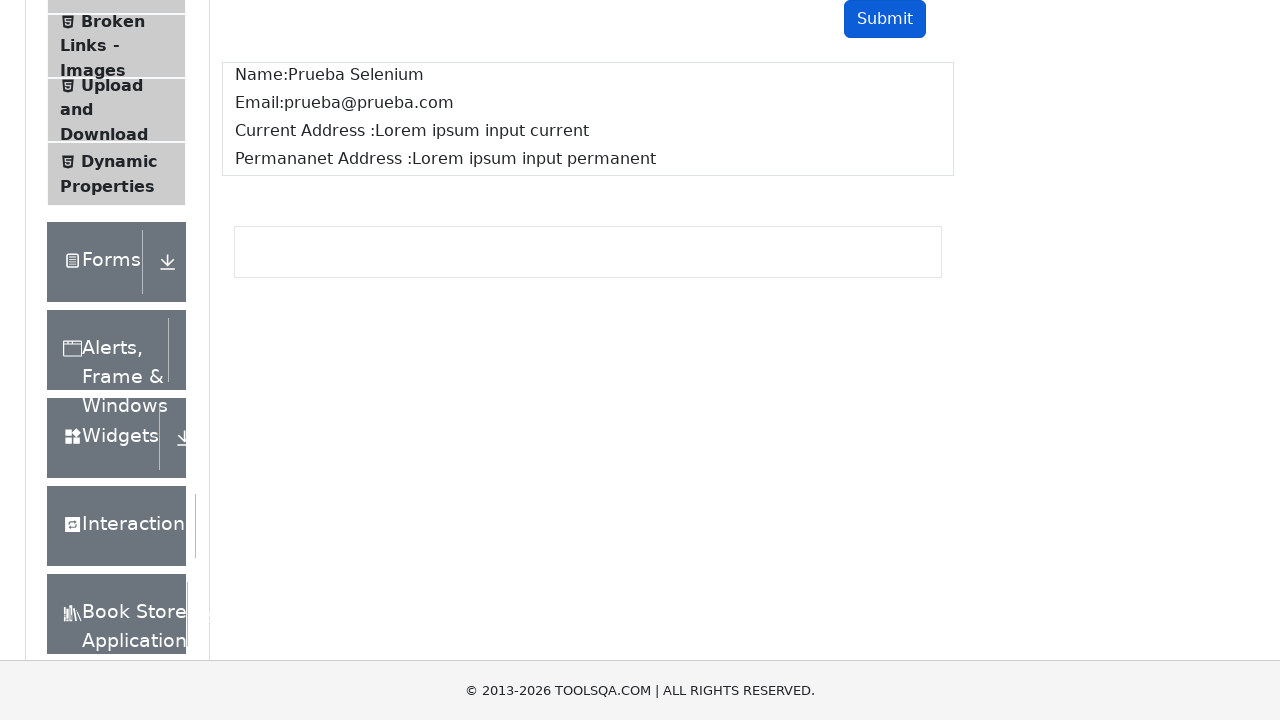

Verified output email contains 'prueba@prueba.com'
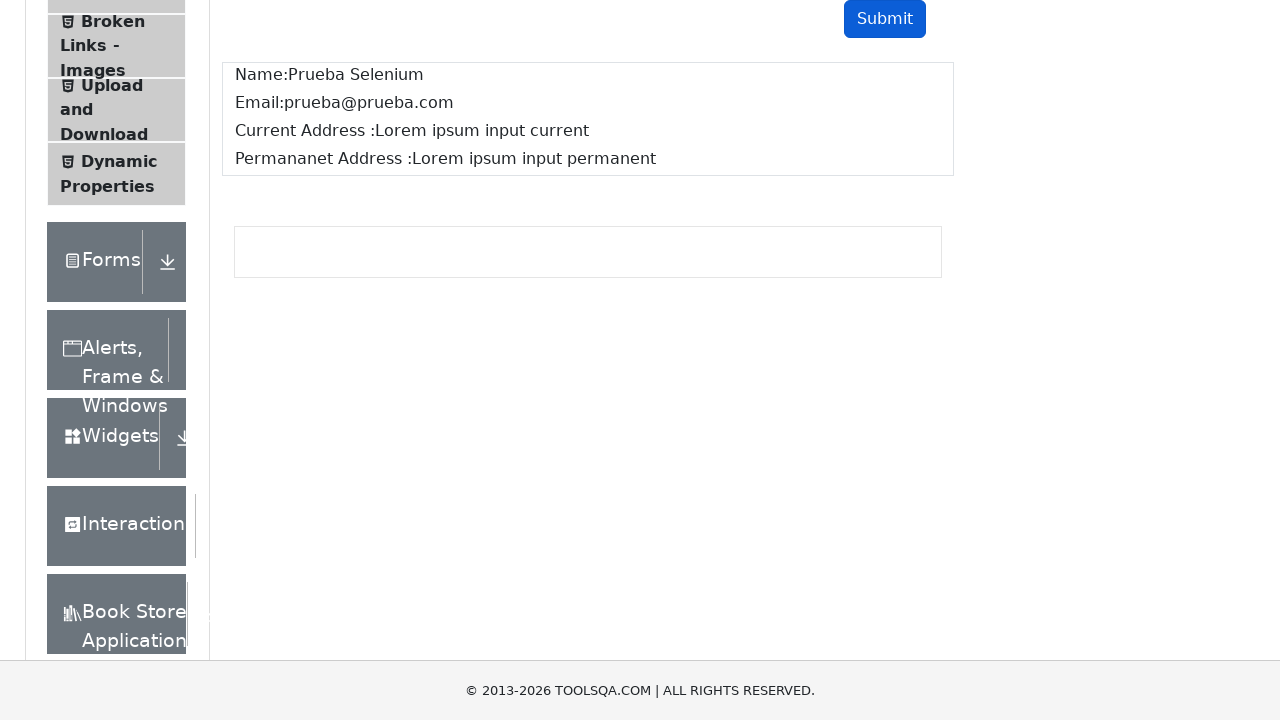

Verified output currentAddress contains 'Lorem ipsum input current'
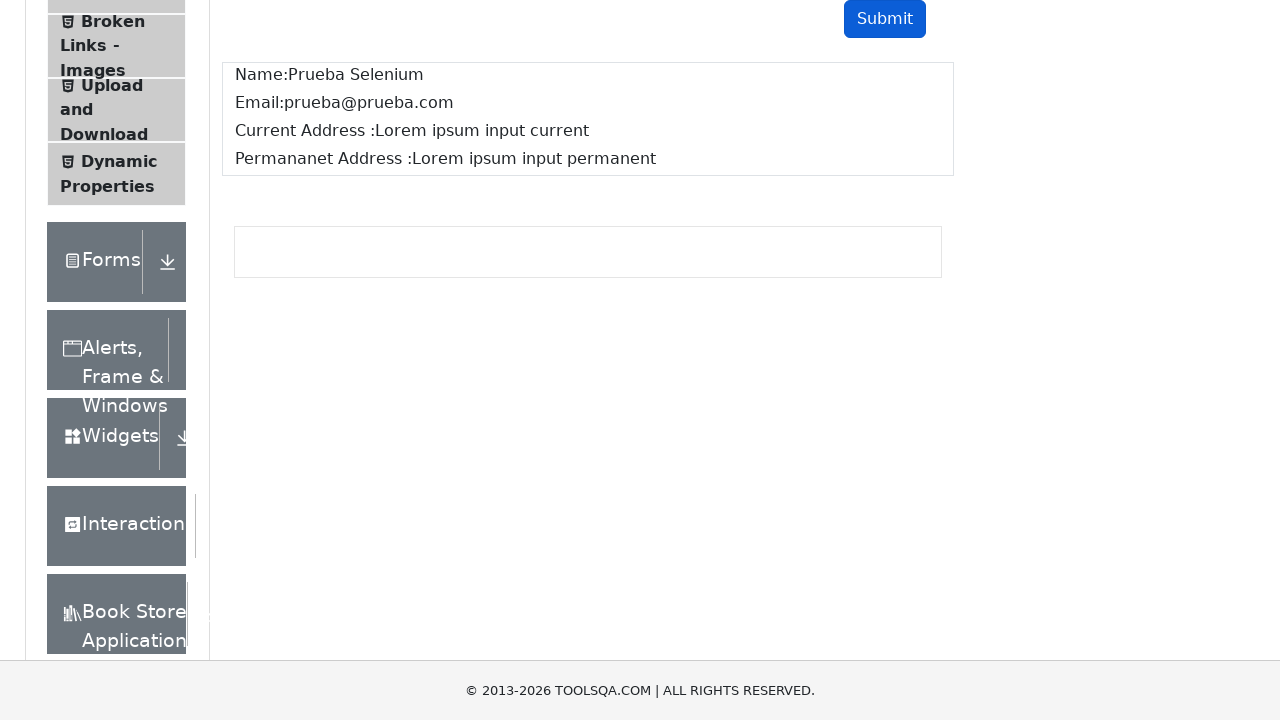

Verified output permanentAddress contains 'Lorem ipsum input permanent'
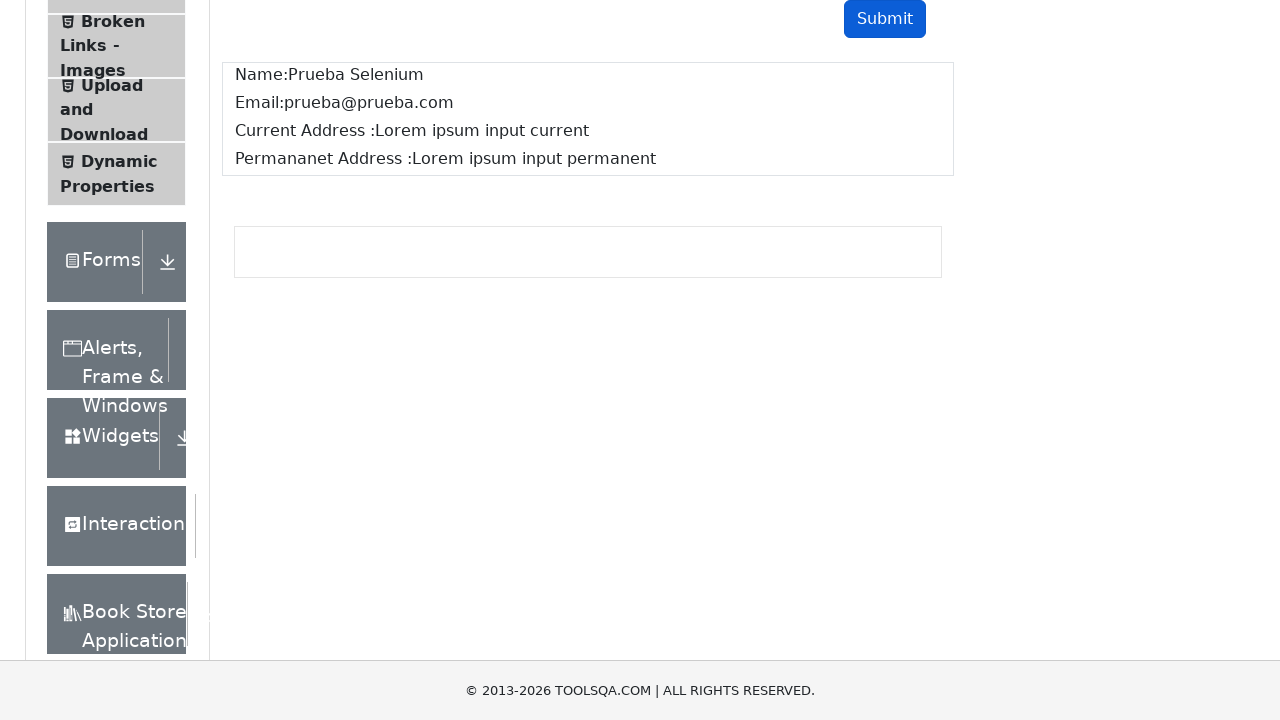

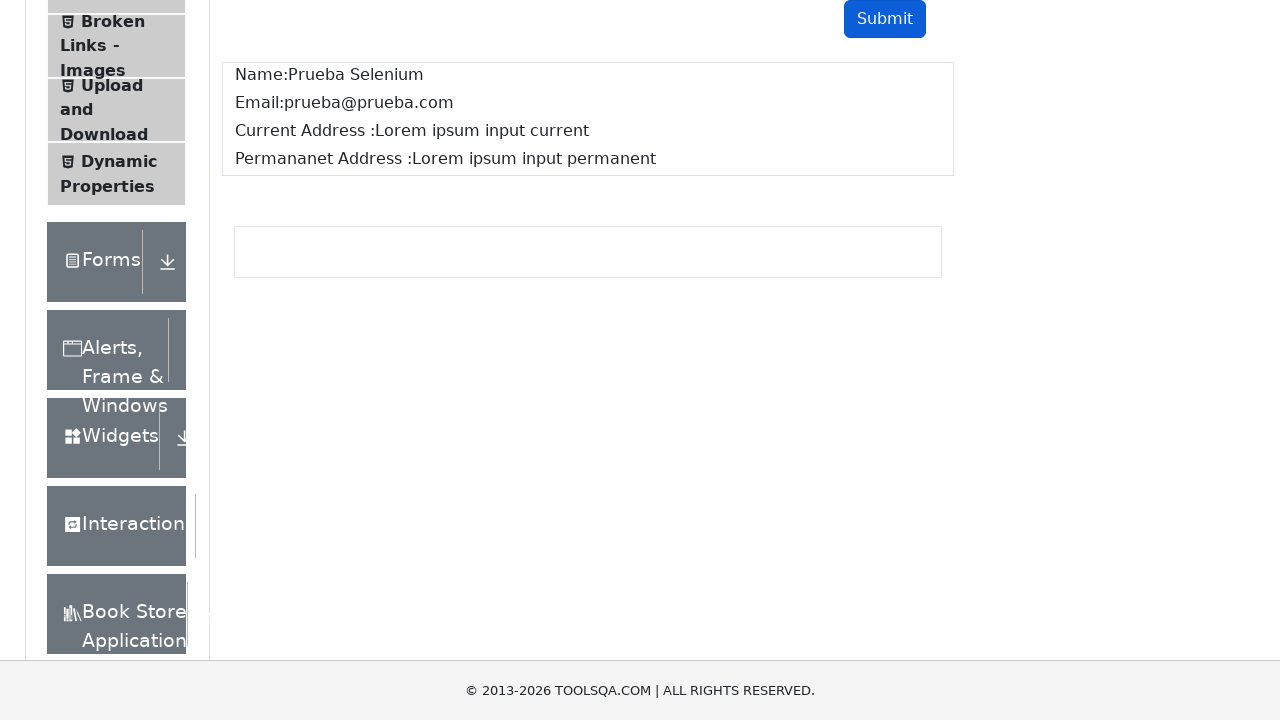